Tests the Drag & Drop Sliders functionality by clicking the link, selecting a slider with default value 15, and dragging it to change its value to 95.

Starting URL: https://www.lambdatest.com/selenium-playground

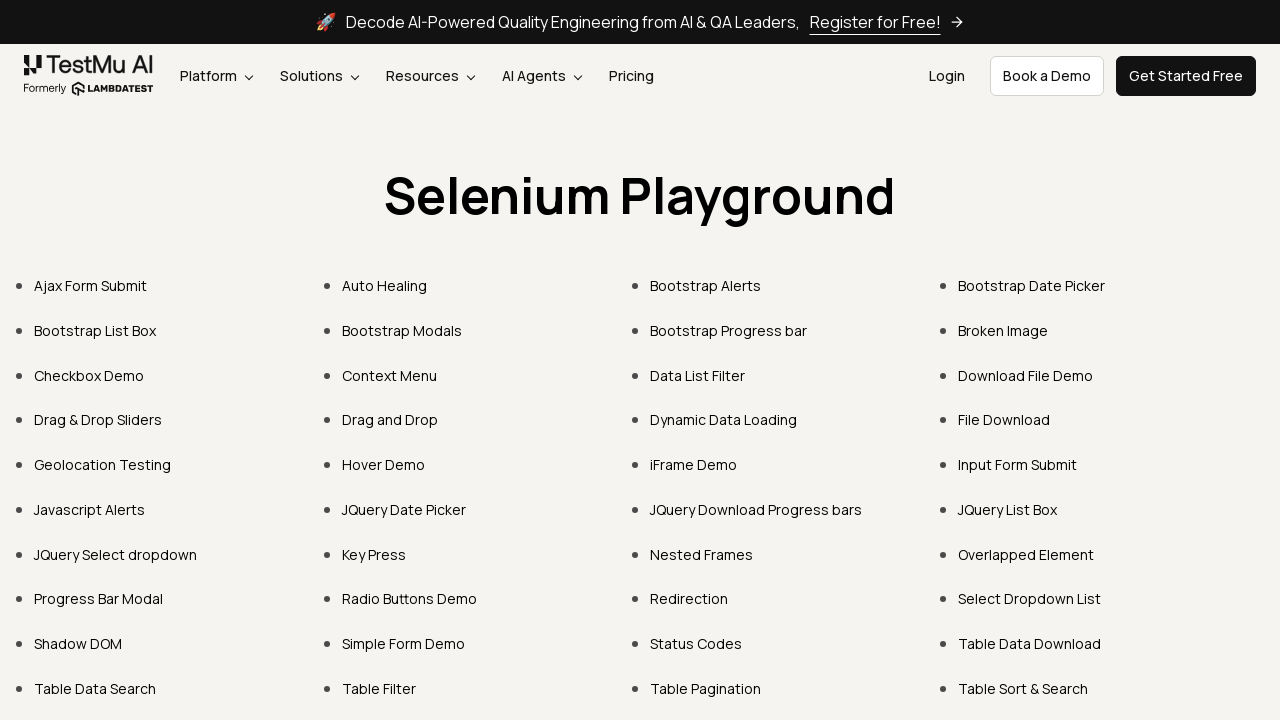

Clicked 'Drag & Drop Sliders' link at (98, 420) on text=Drag & Drop Sliders
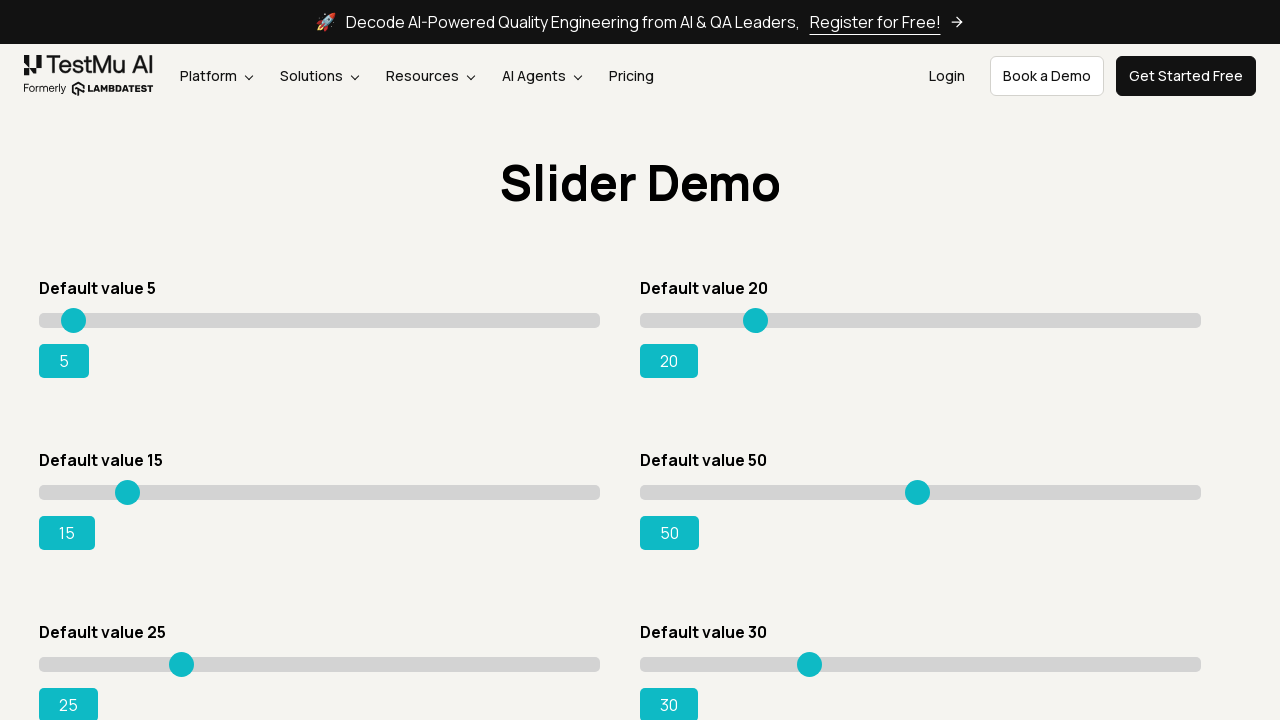

Slider page loaded with default slider value of 15
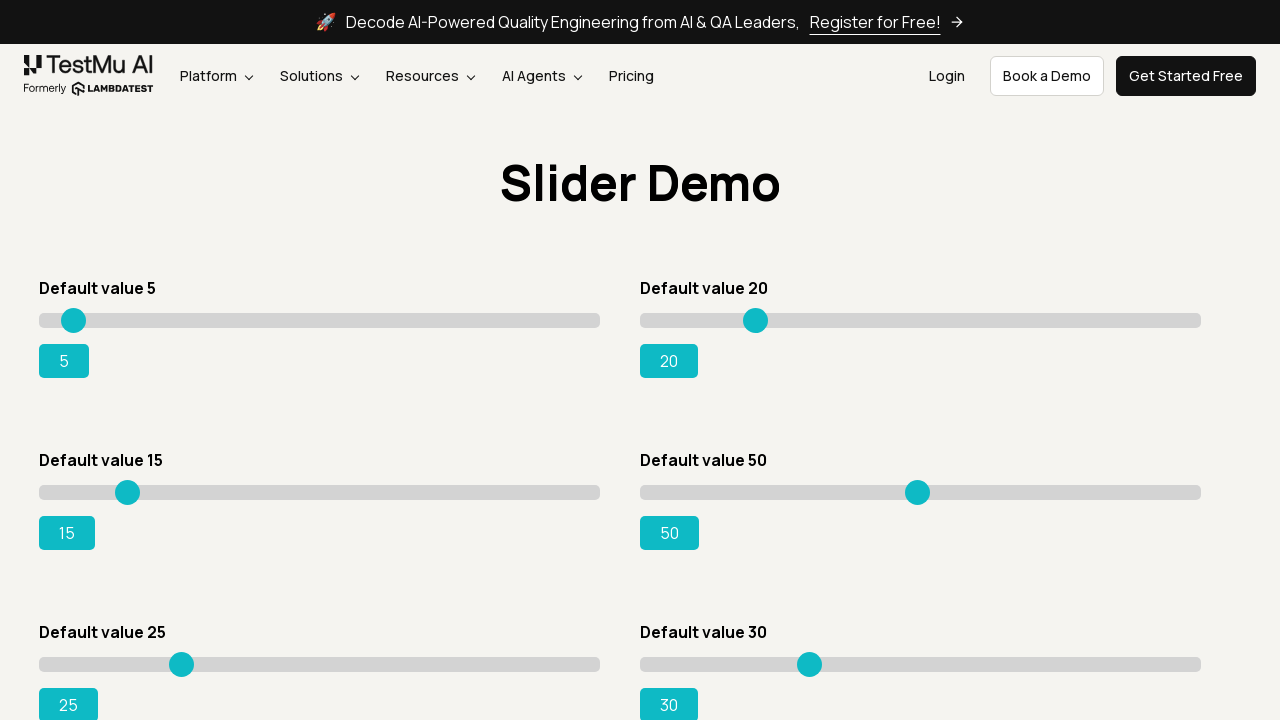

Located slider element with value 15
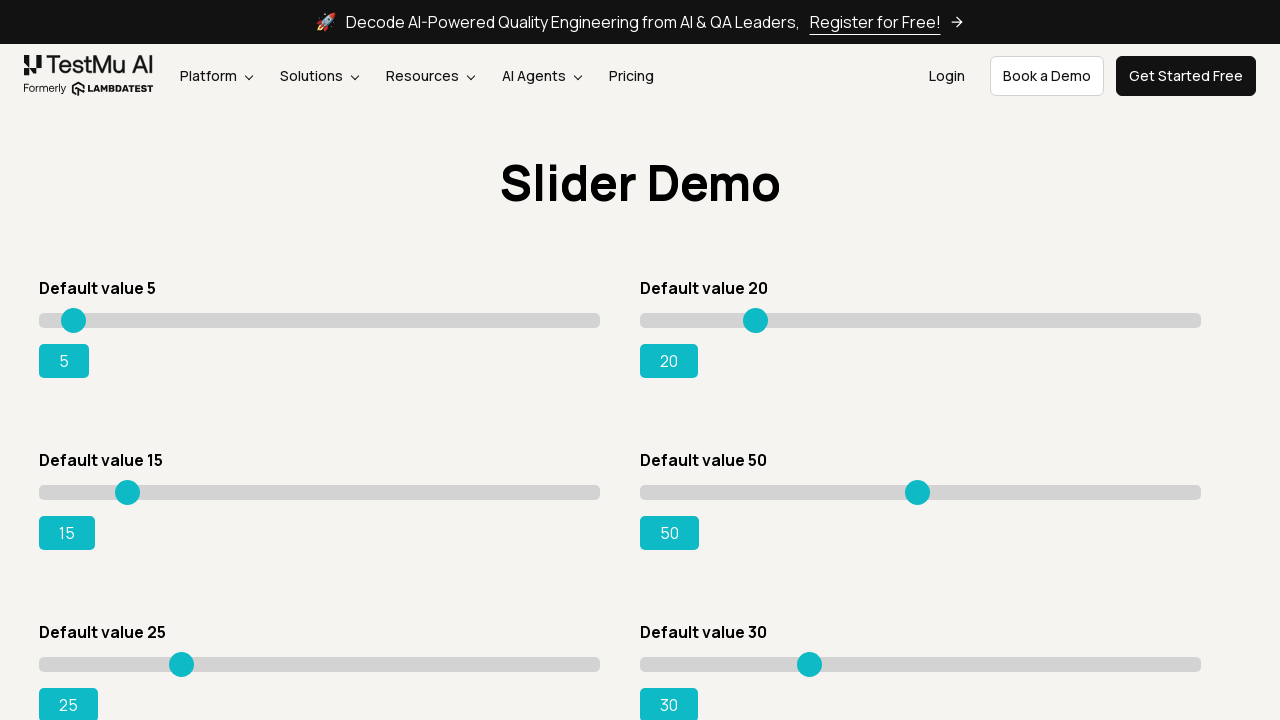

Retrieved bounding box coordinates of slider
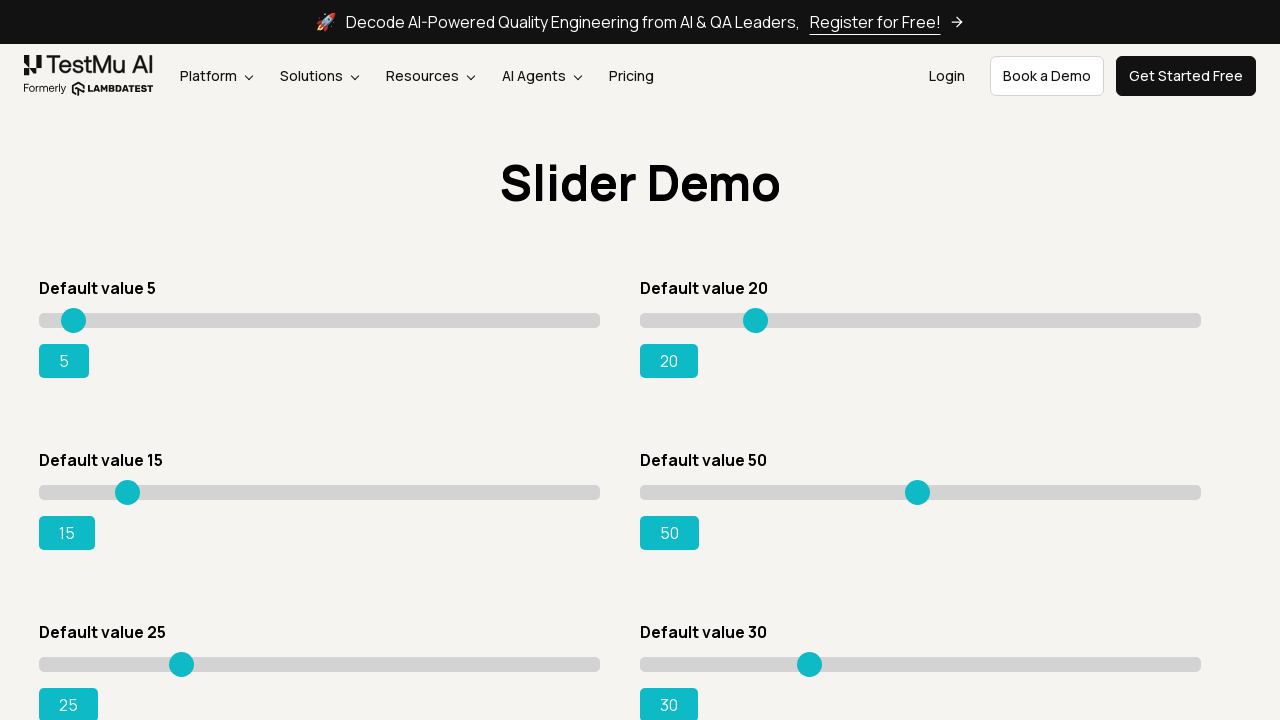

Moved mouse to center of slider at (320, 492)
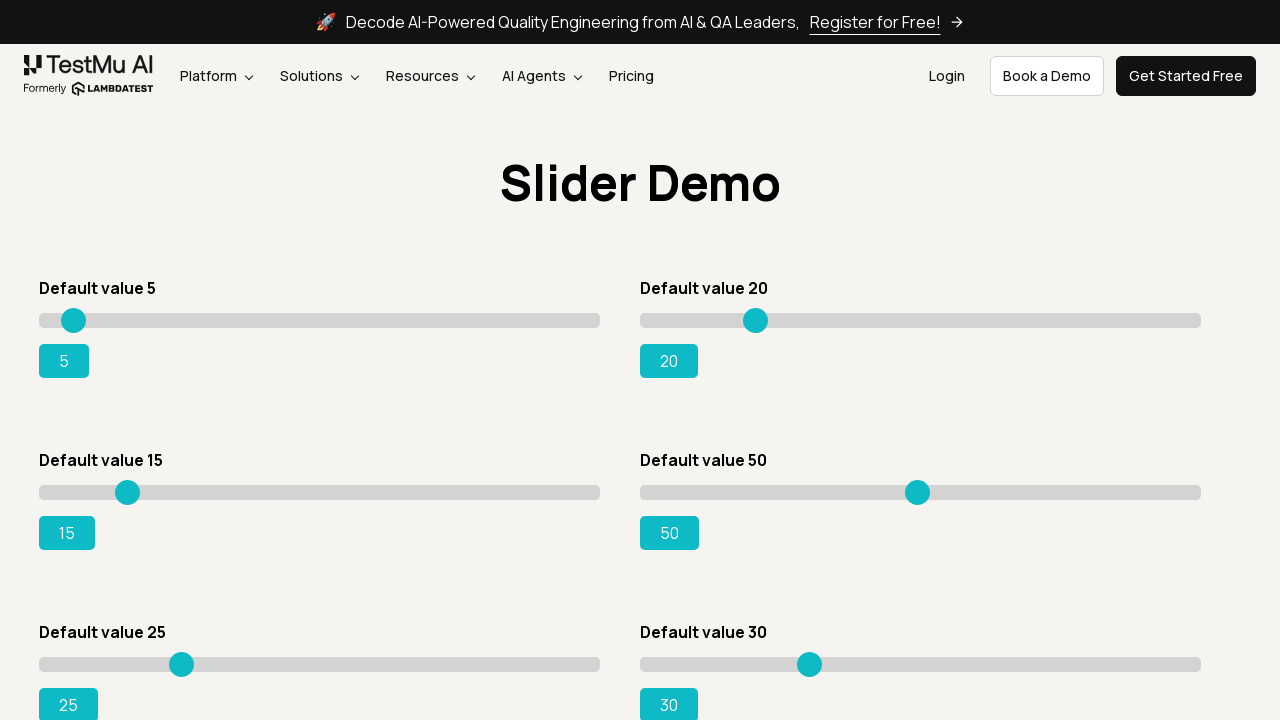

Pressed mouse button down on slider at (320, 492)
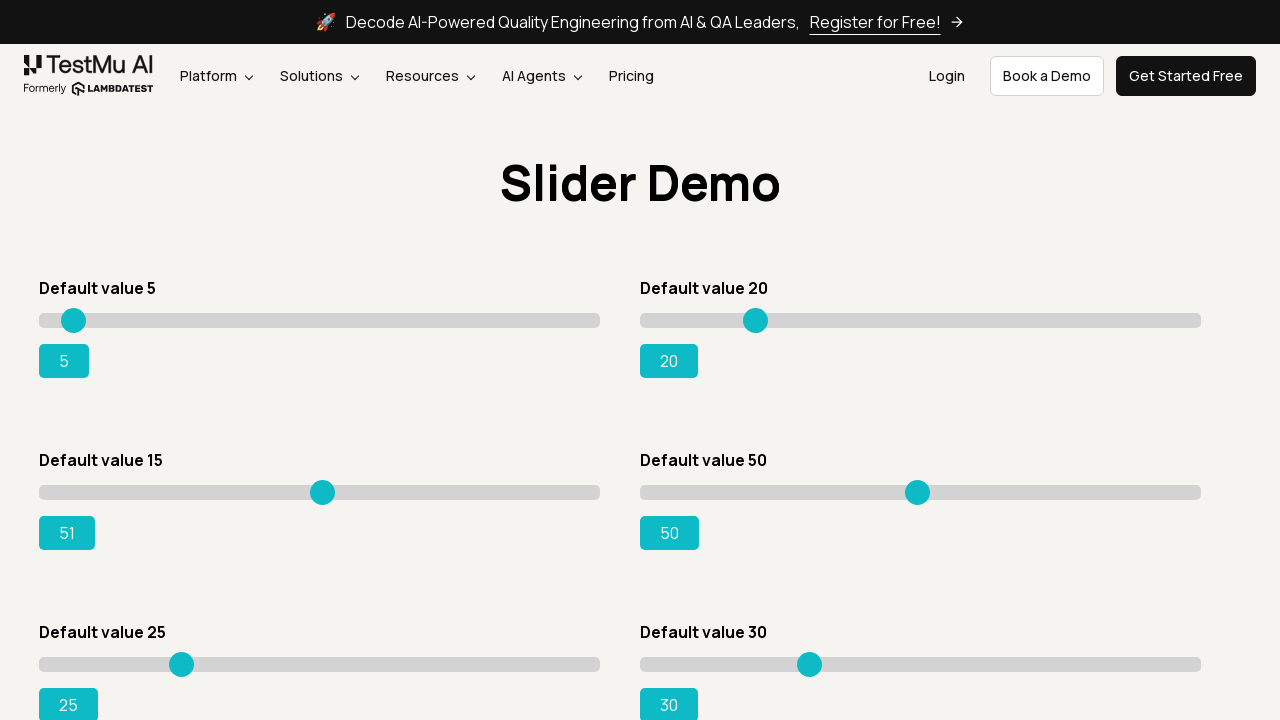

Dragged slider to the right (215 pixels) at (534, 492)
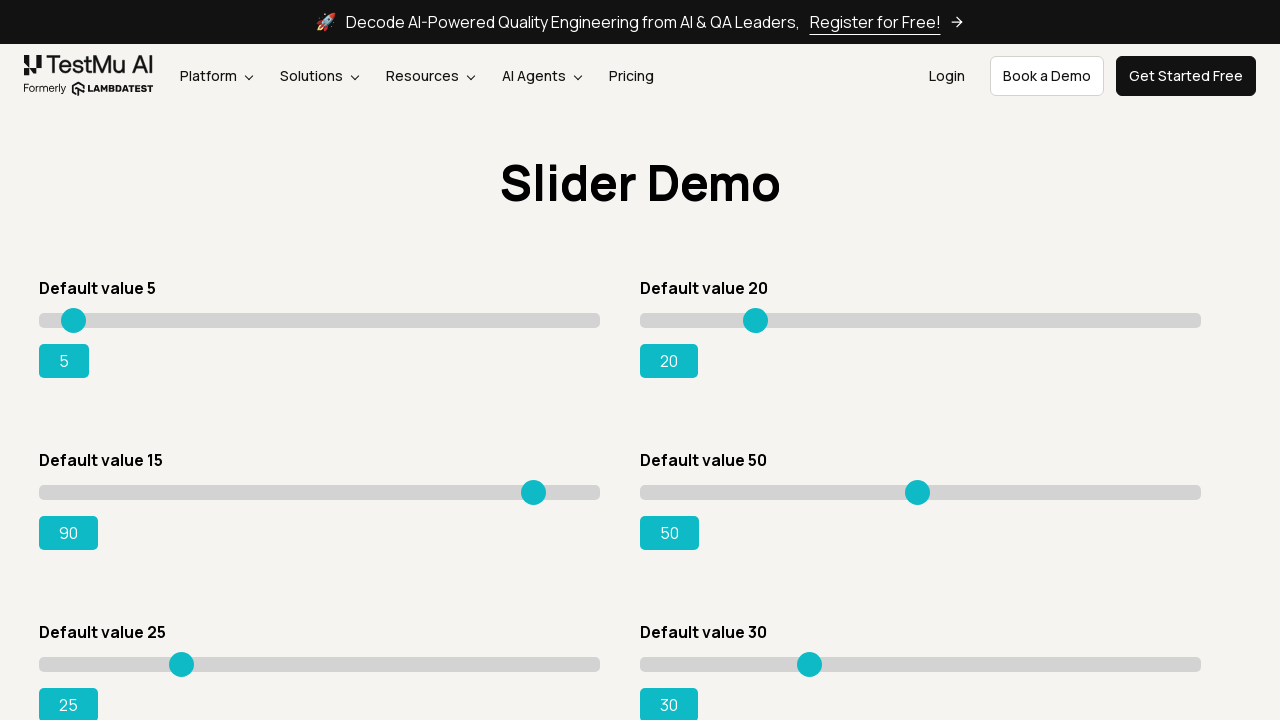

Released mouse button, slider value changed to 95 at (534, 492)
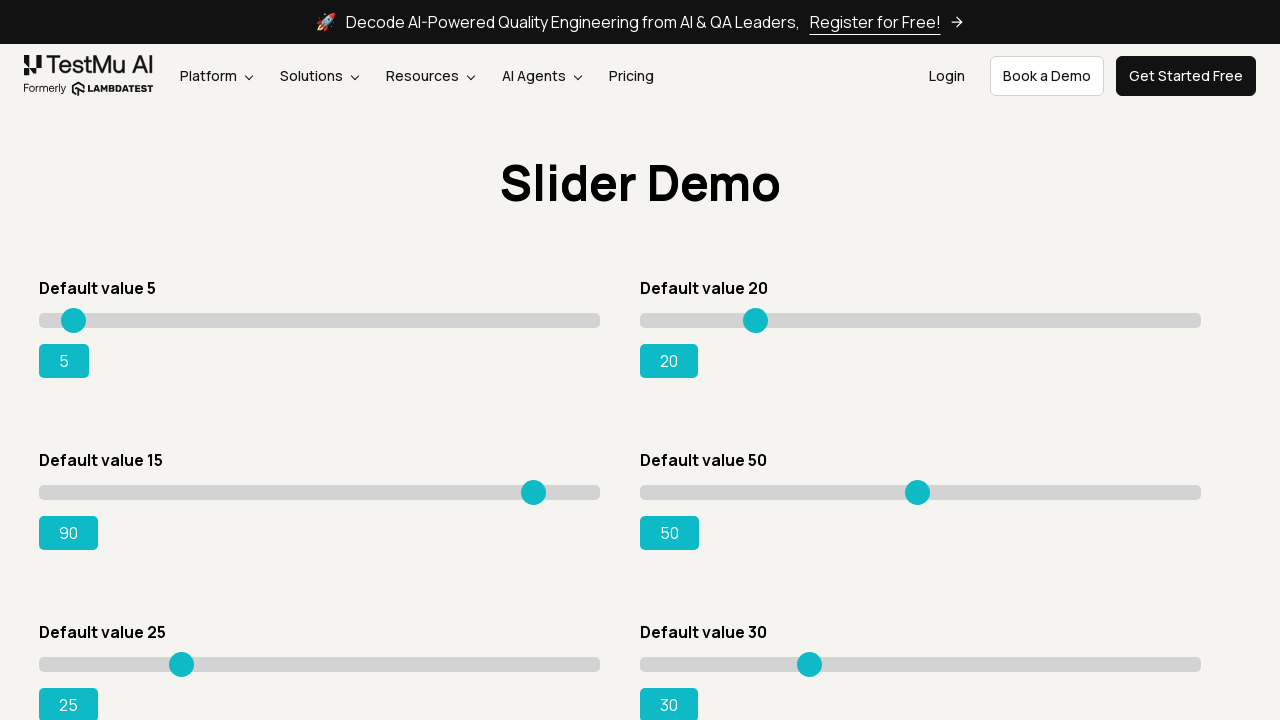

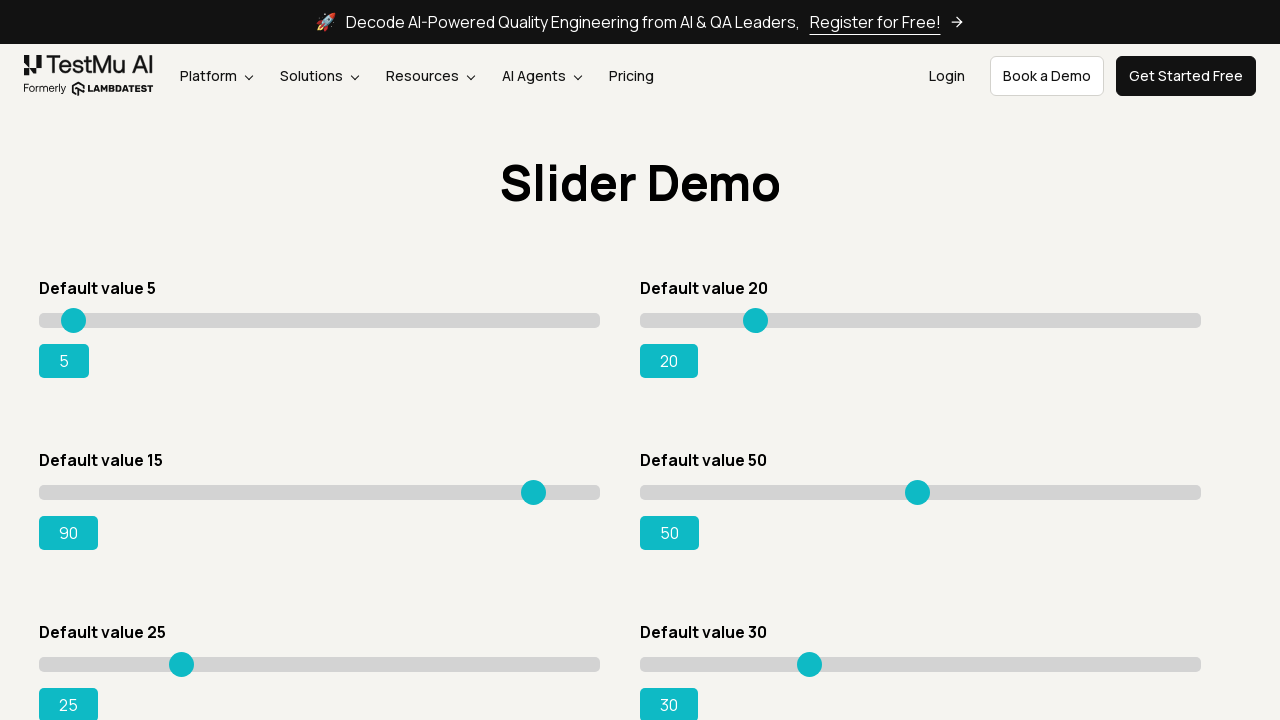